Tests AJAX functionality by clicking a "Change content" button and waiting for dynamic text changes to appear on the page, verifying that h1 shows "HELLO!" and h3 contains "I'm late!"

Starting URL: https://v1.training-support.net/selenium/ajax

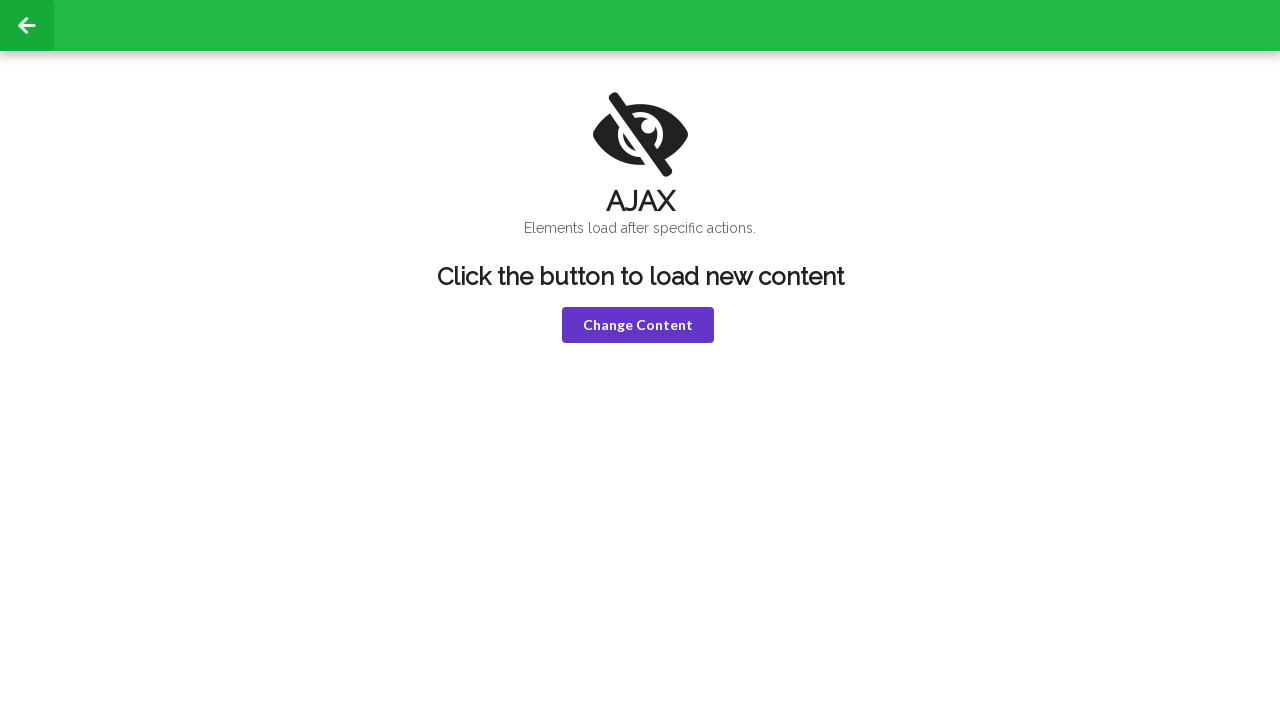

Clicked the 'Change content' button (violet colored) at (638, 325) on .violet
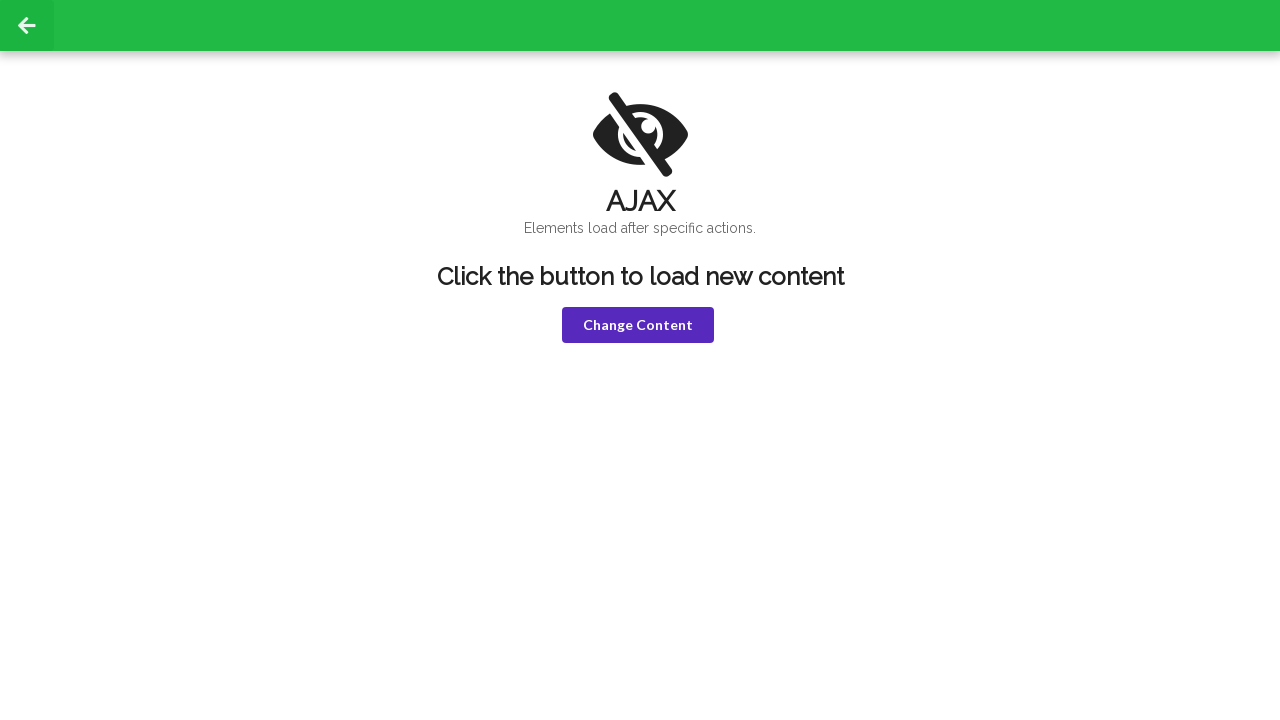

h1 element became visible
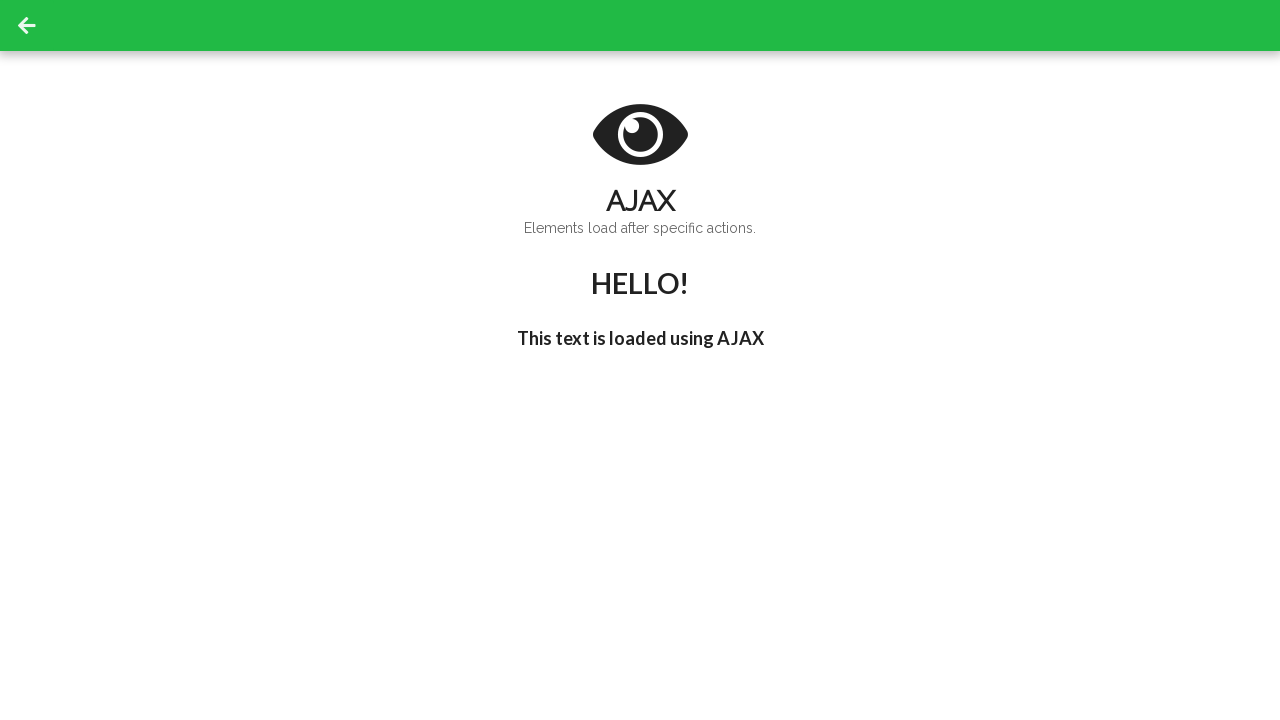

h3 element now contains 'I'm late!' text - AJAX content loaded successfully
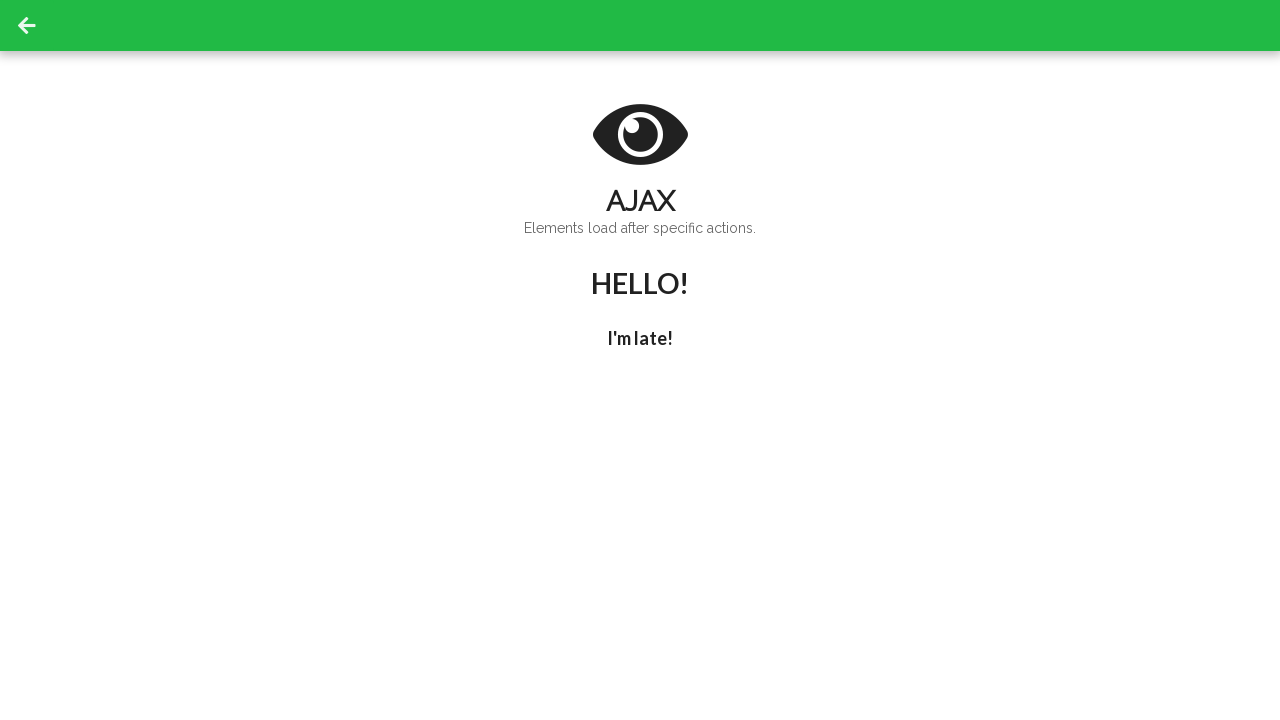

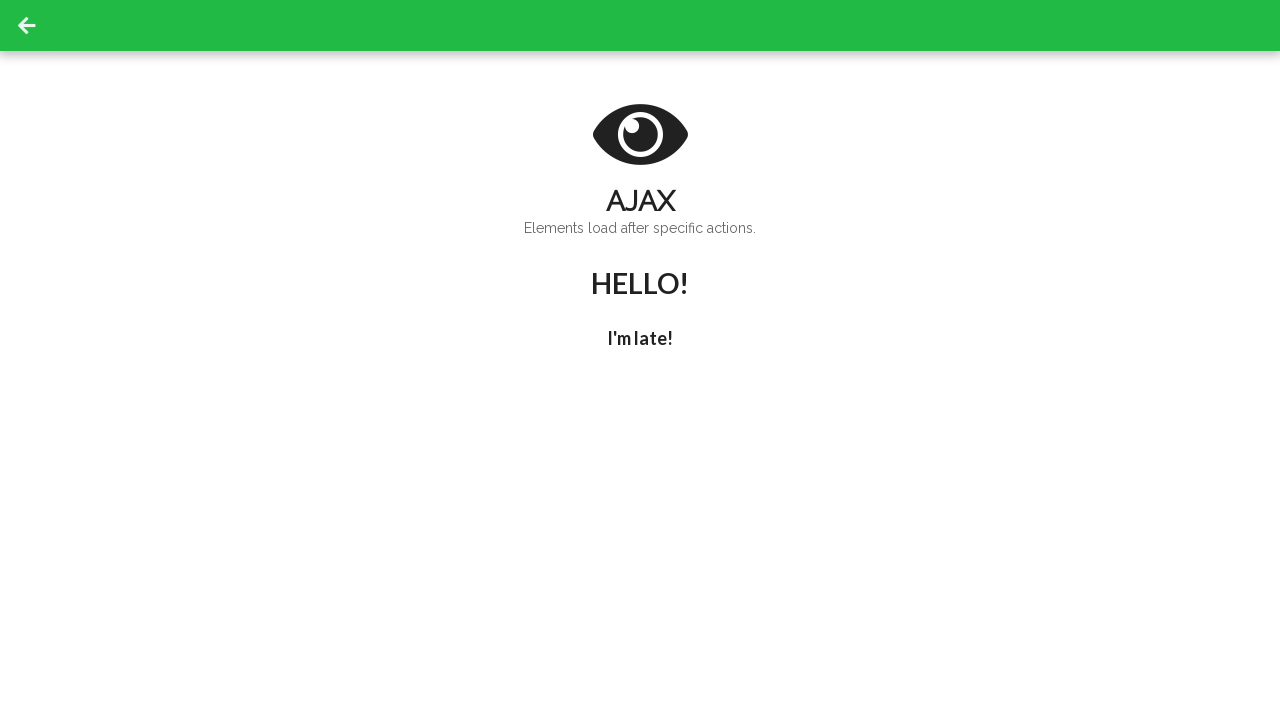